Sets up route interception to modify the API response by adding a new fruit, then navigates to the API mocking demo and verifies the added fruit appears.

Starting URL: https://demo.playwright.dev/api-mocking

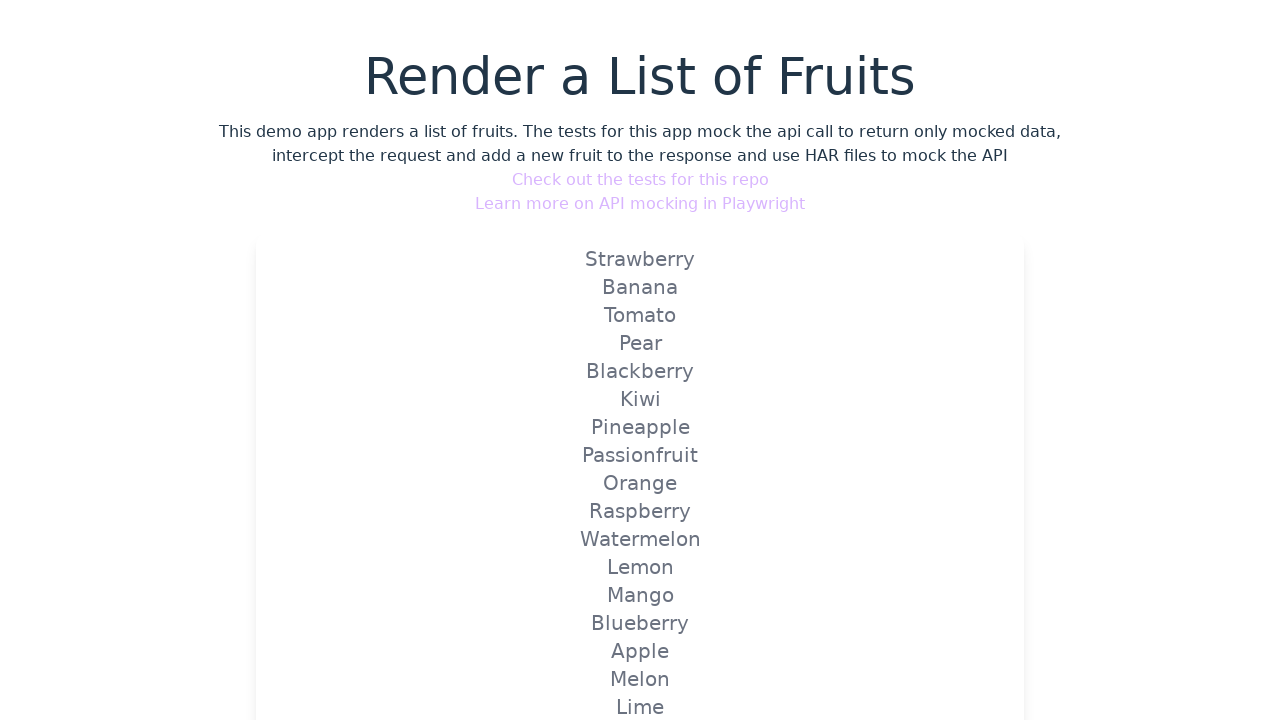

Set up route interception to modify fruits API response by adding Loquat
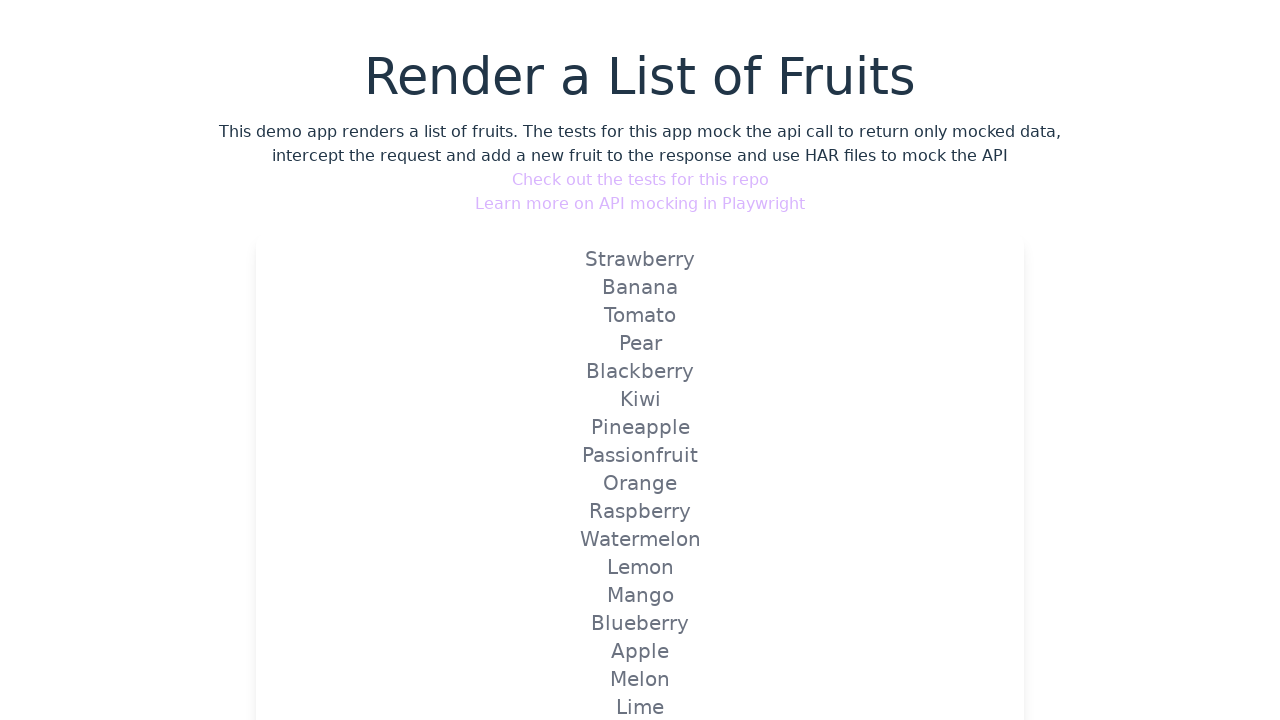

Reloaded page to trigger the modified API response
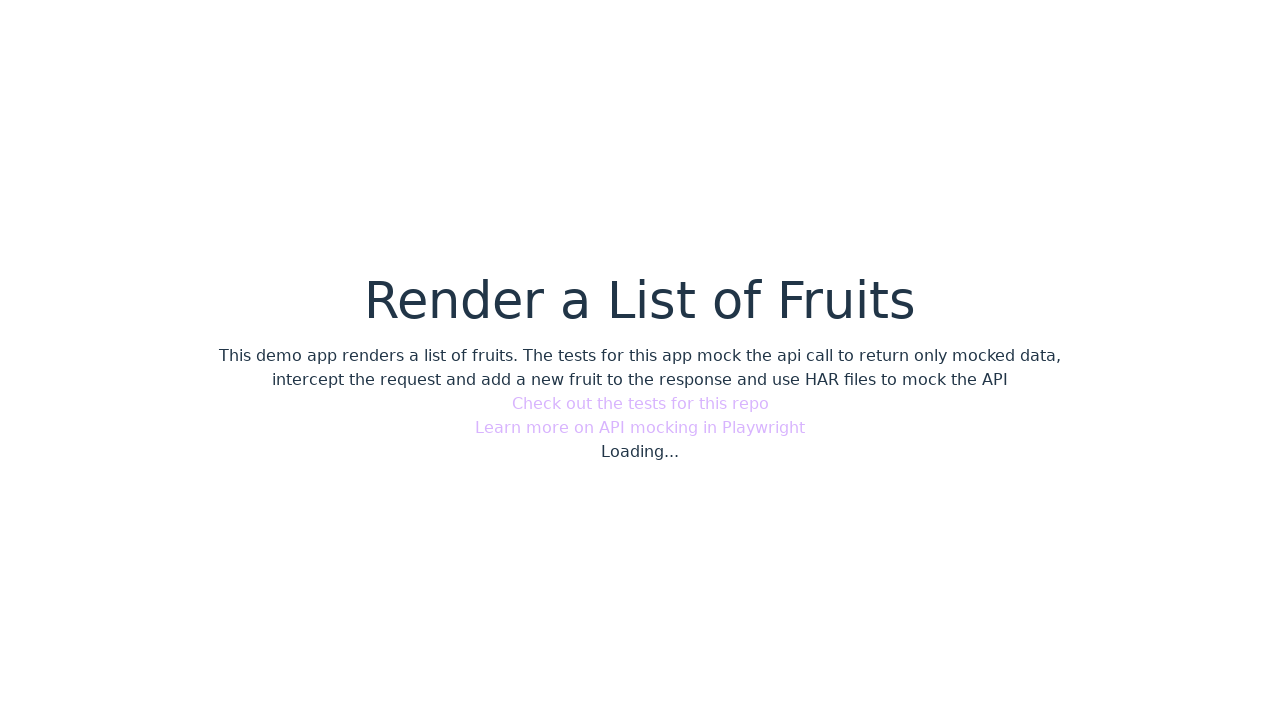

Verified that Loquat fruit is visible in the API mocking demo
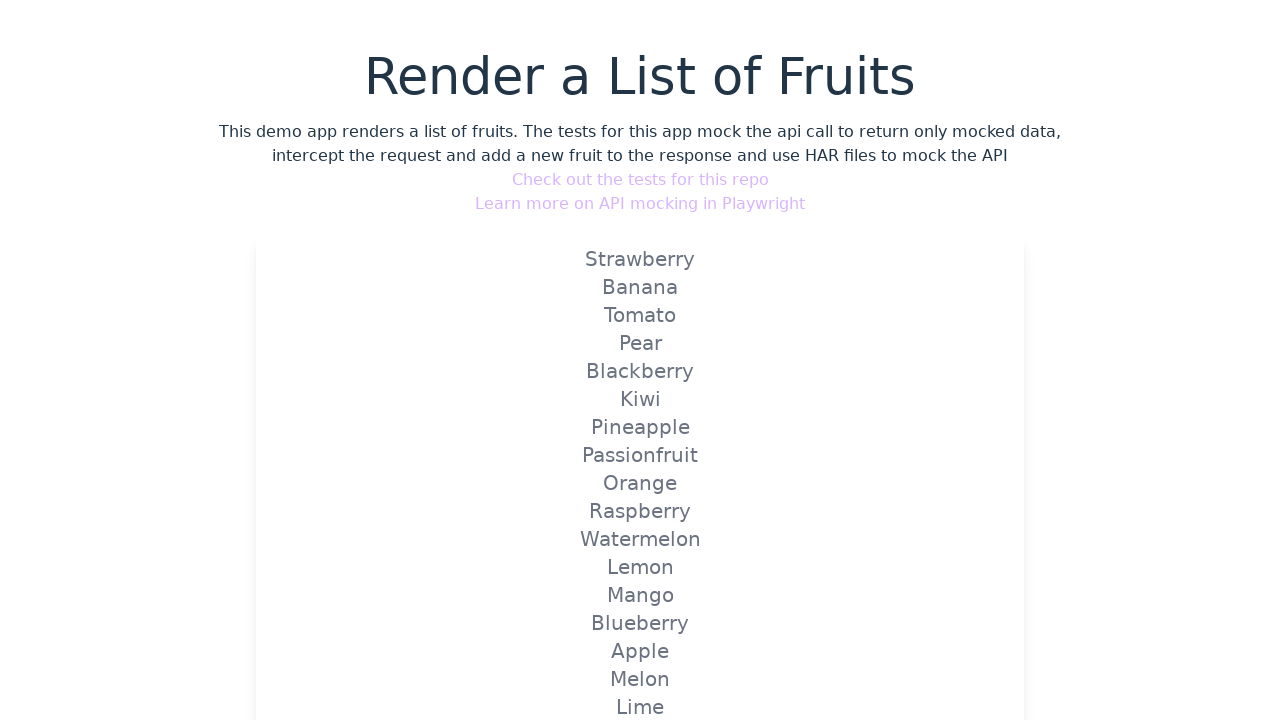

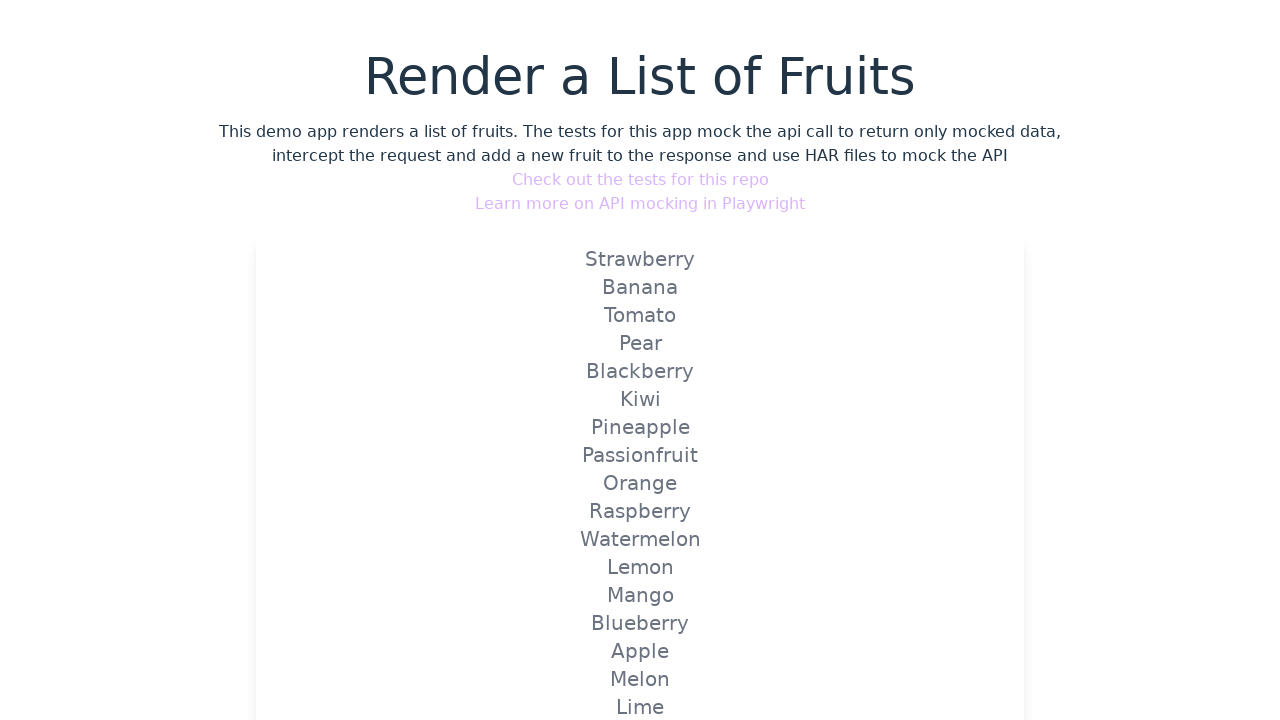